Tests randomly selecting two checkboxes from the "HTML Checkbox Form" section.

Starting URL: http://www.tizag.com/htmlT/htmlcheckboxes.php

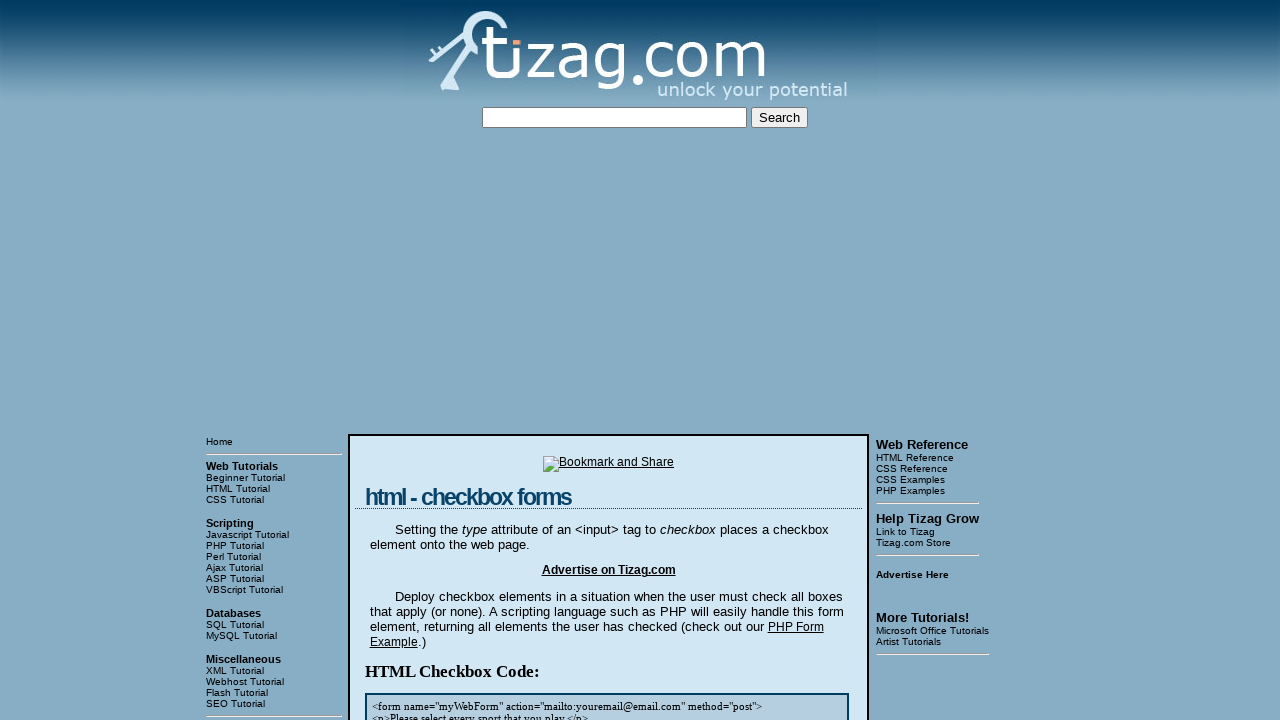

Waited for 'HTML Checkbox Form:' section to load
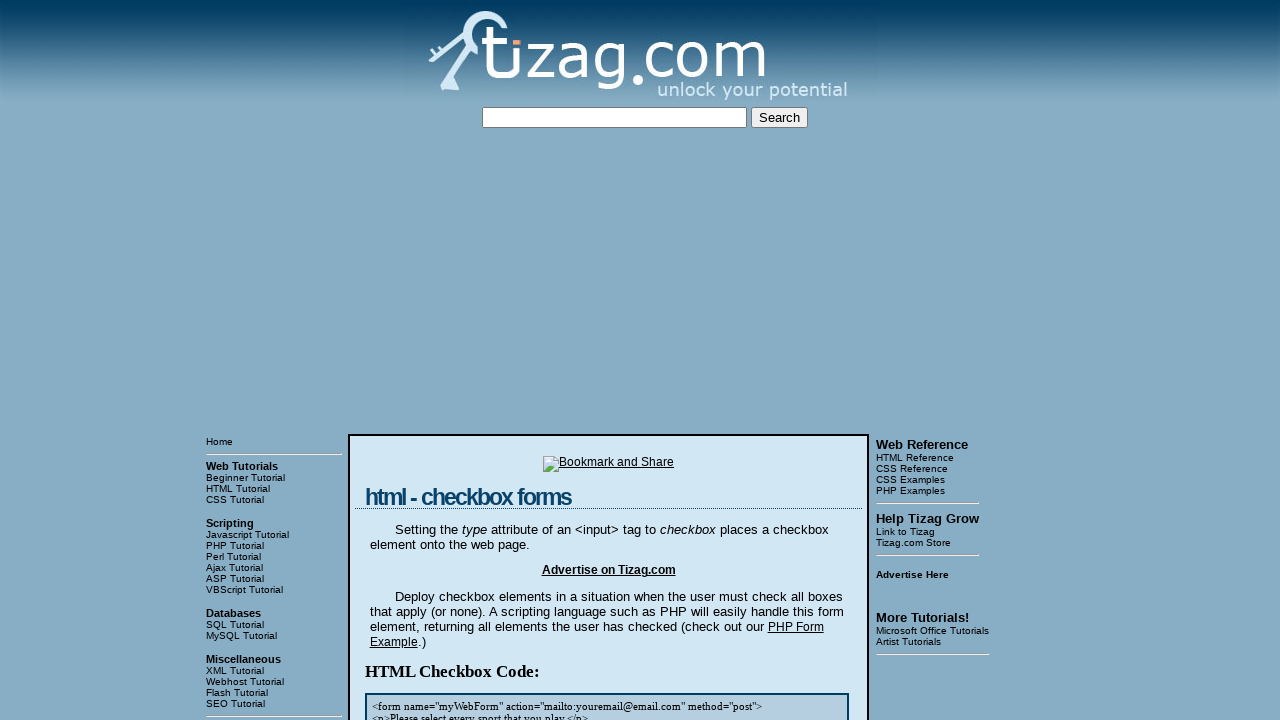

Located all checkboxes in the HTML Checkbox Form section
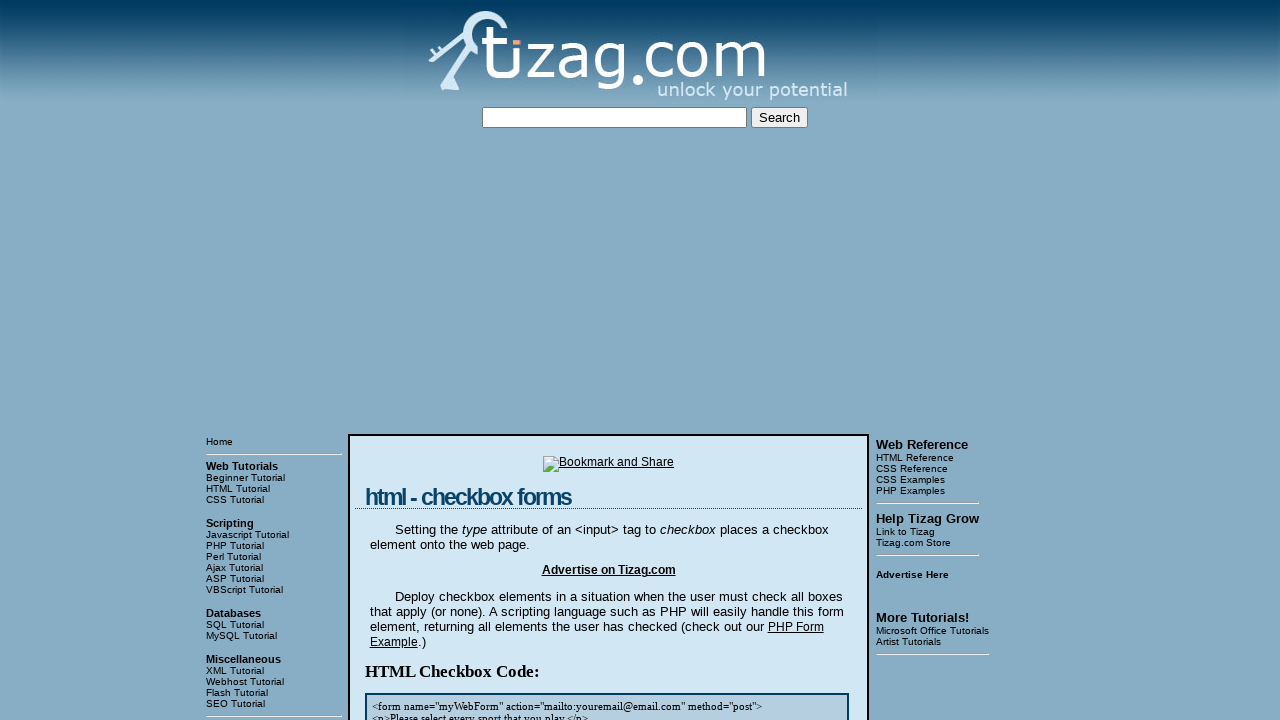

Found 4 checkboxes in the form
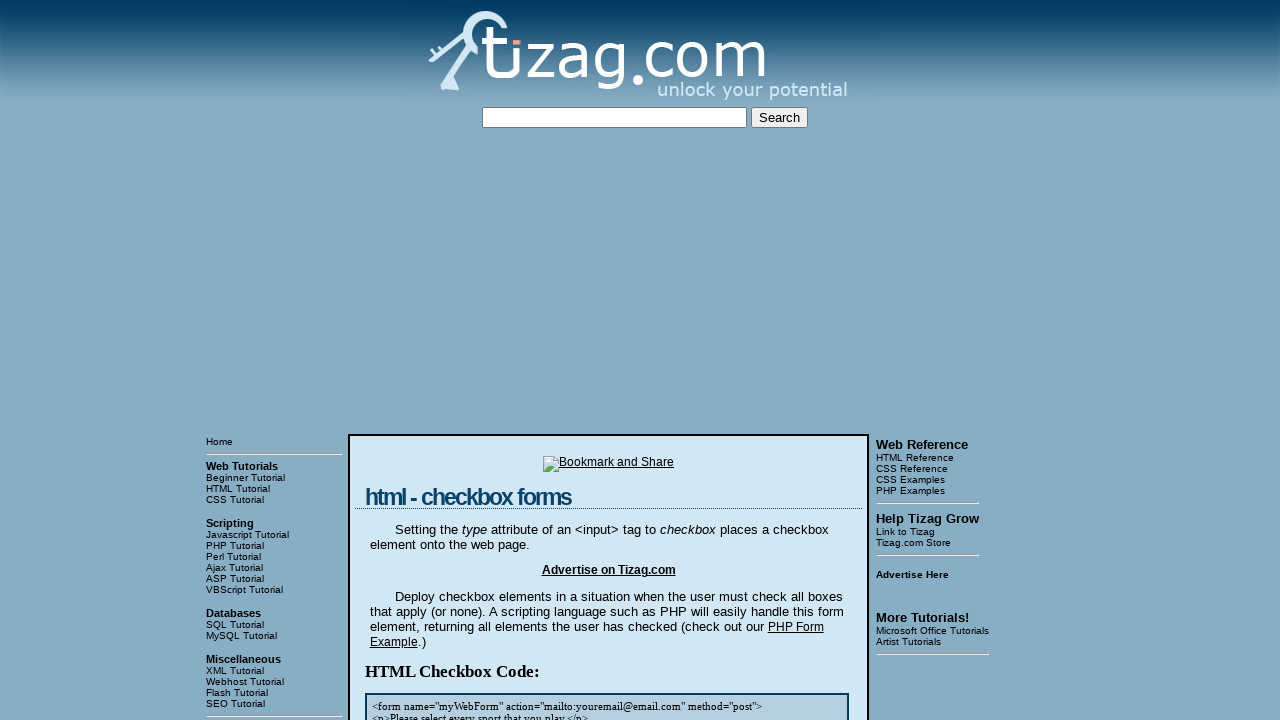

Generated two unique random indexes: [3, 2]
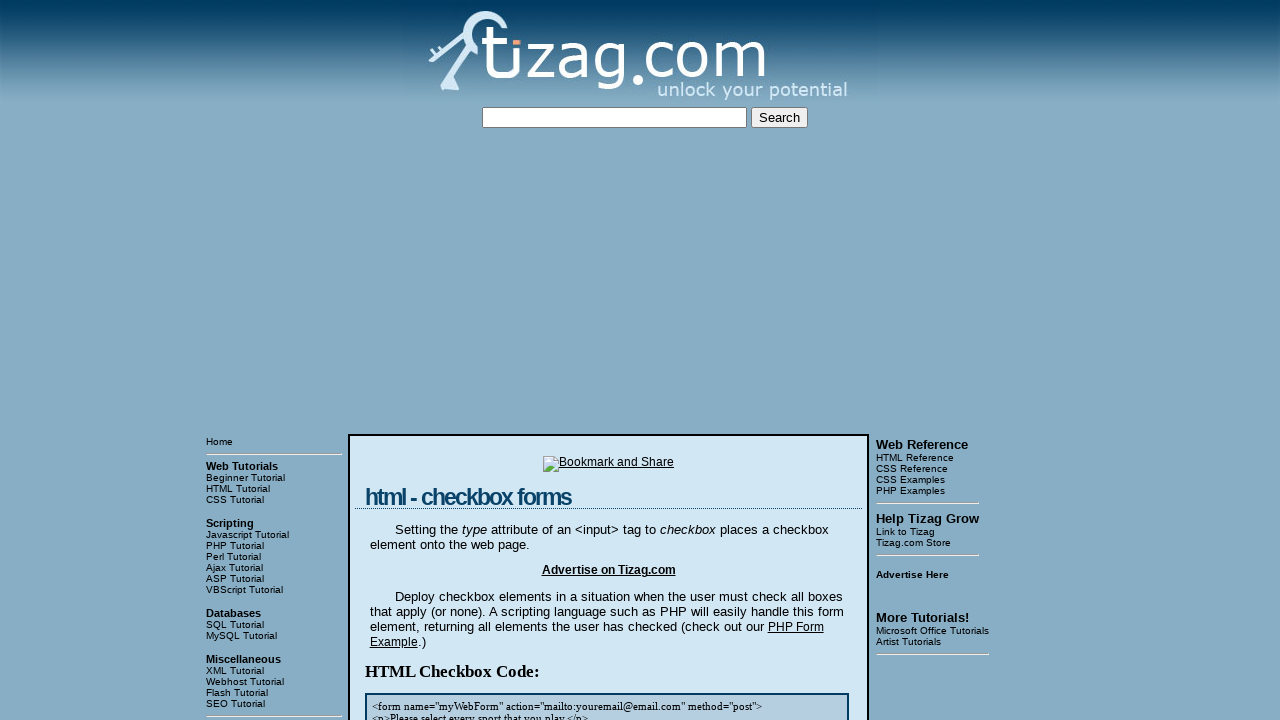

Checked checkbox at index 3 at (444, 360) on h2.specialT:has-text('HTML Checkbox Form:') + div.display input[type='checkbox']
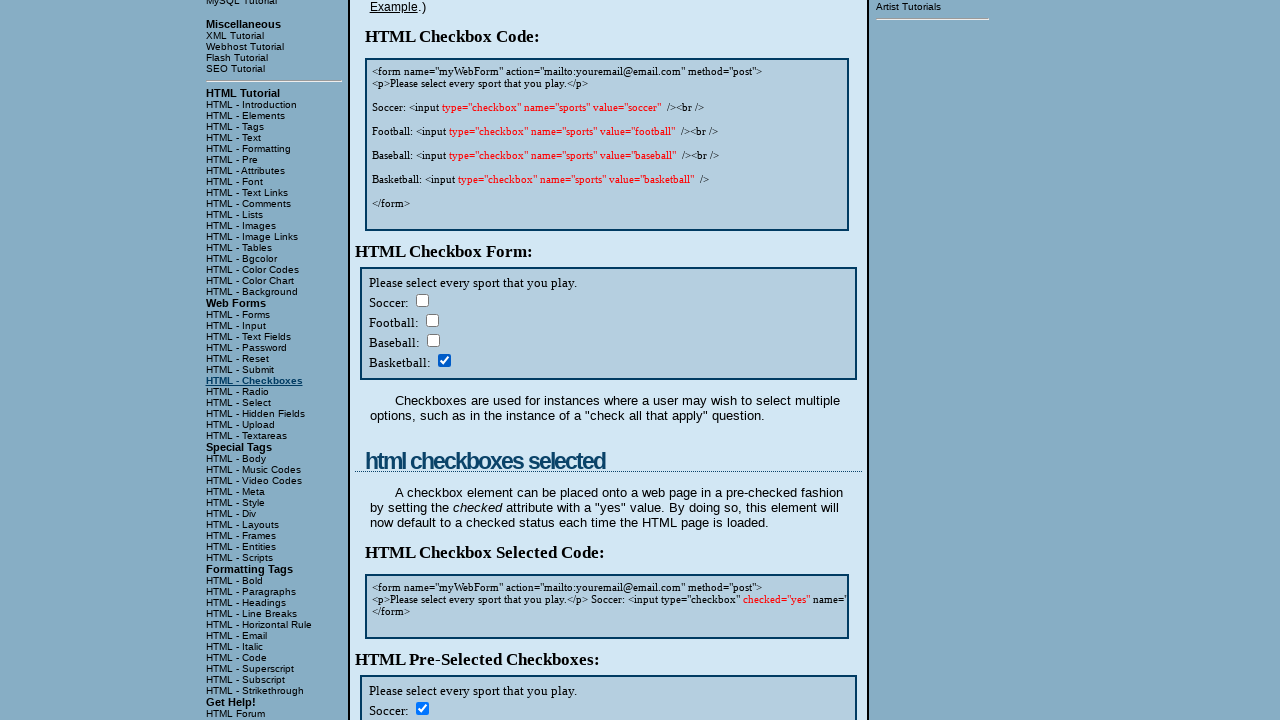

Checked checkbox at index 2 at (433, 340) on h2.specialT:has-text('HTML Checkbox Form:') + div.display input[type='checkbox']
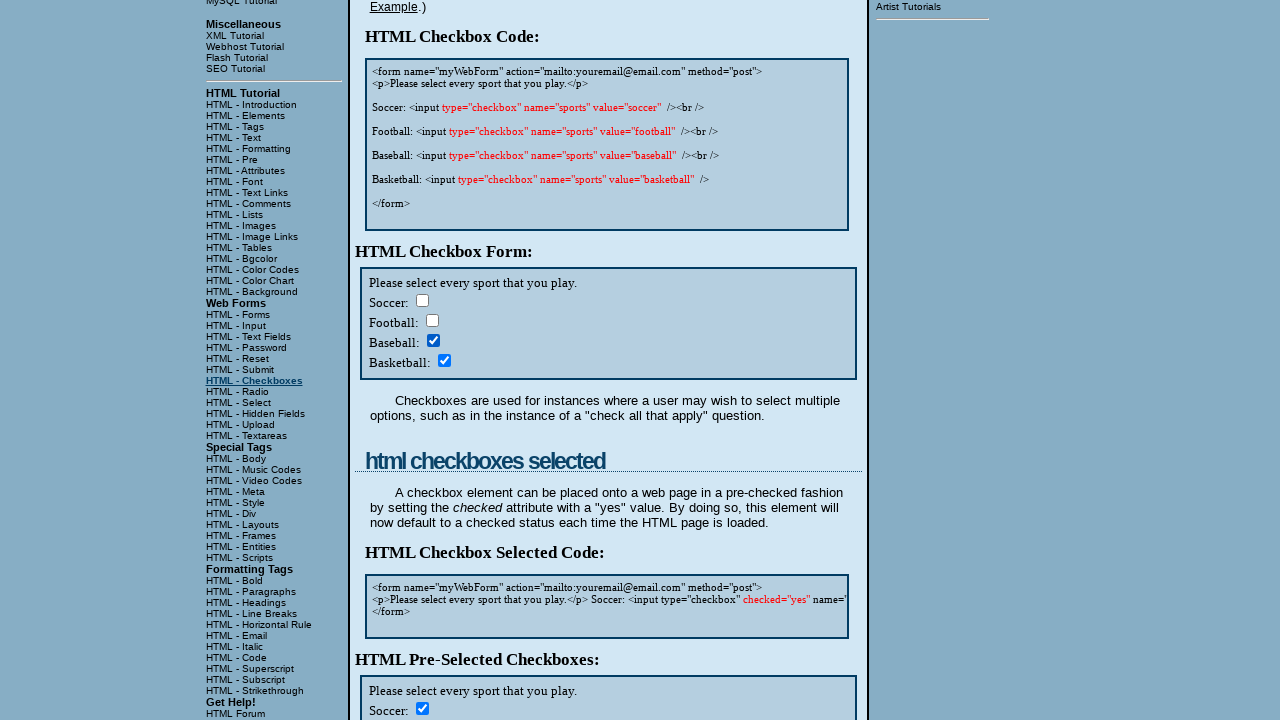

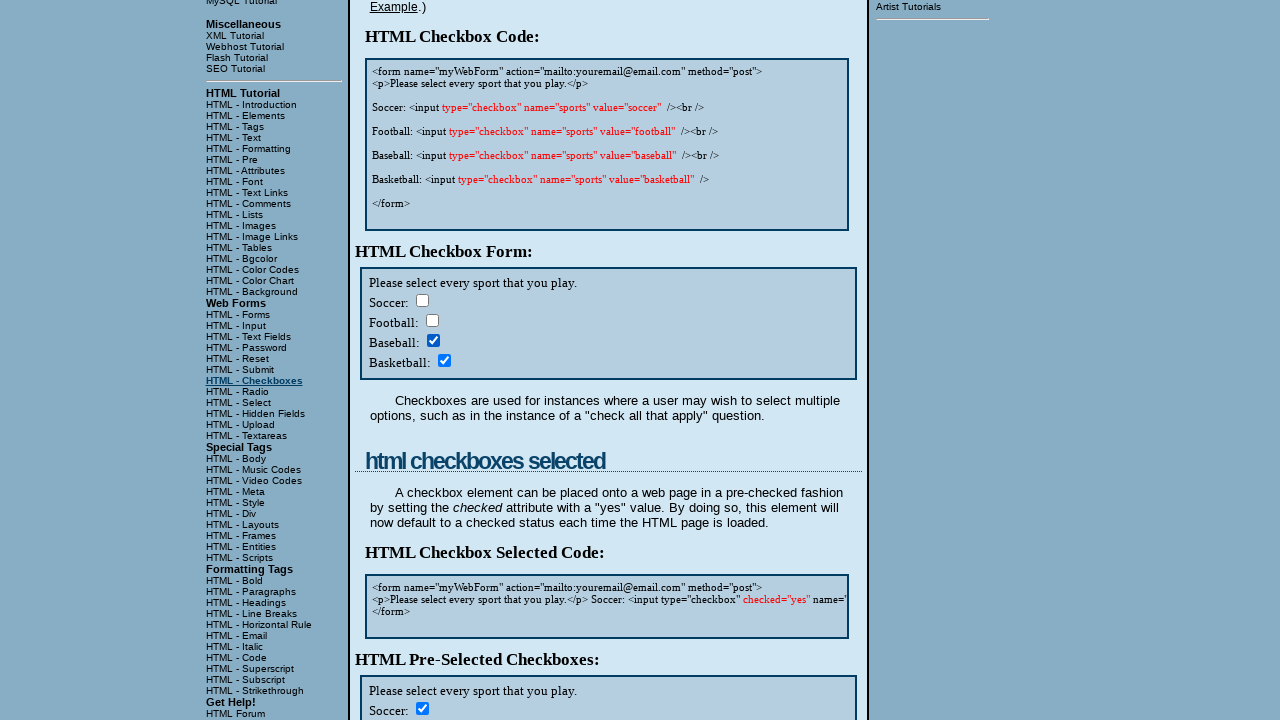